Tests window handling by clicking a link that opens a new window, extracting text from the new window, and using that text to fill a form field in the original window

Starting URL: https://rahulshettyacademy.com/loginpagePractise

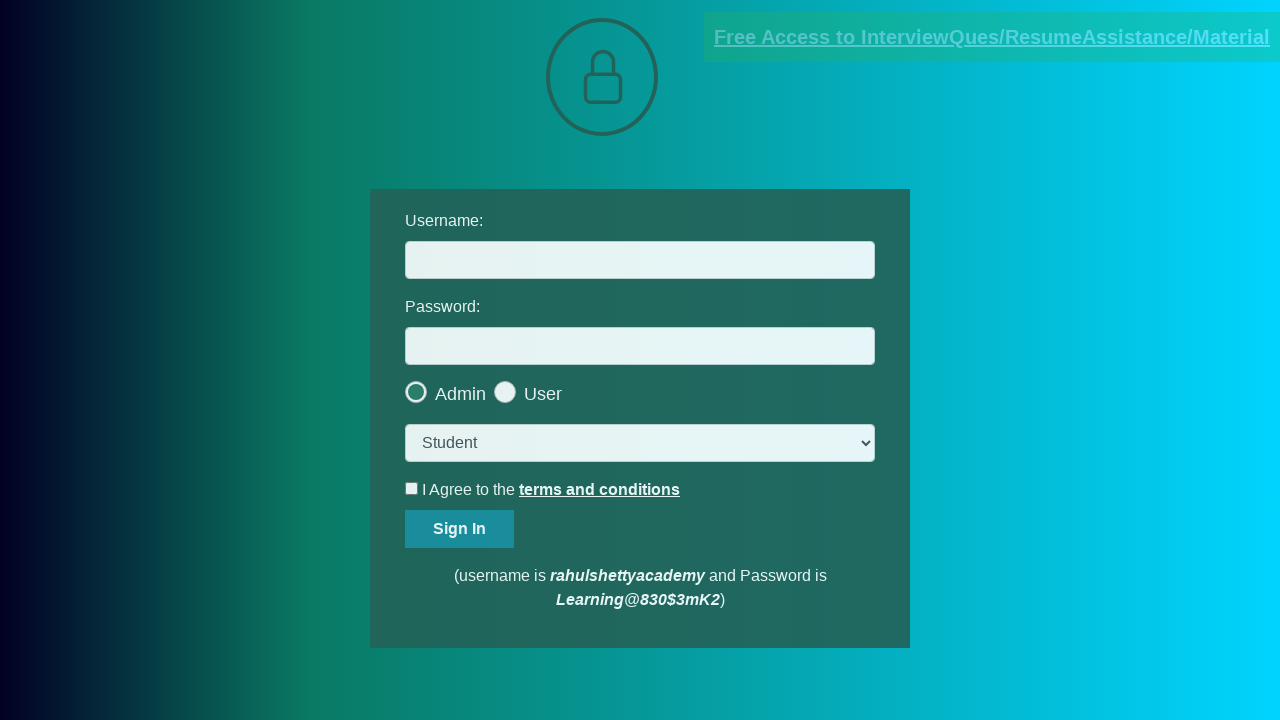

Clicked blinking text link to open new window at (992, 37) on (//a[@class='blinkingText'])[1]
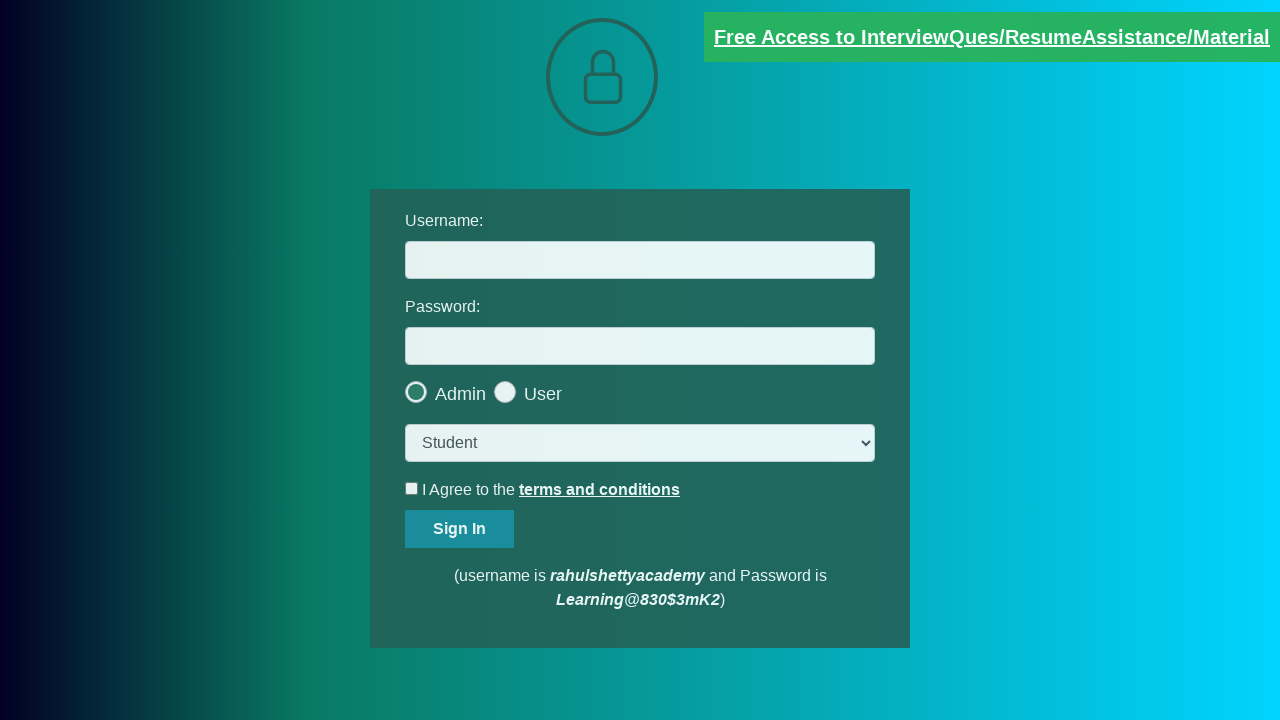

New window opened and captured
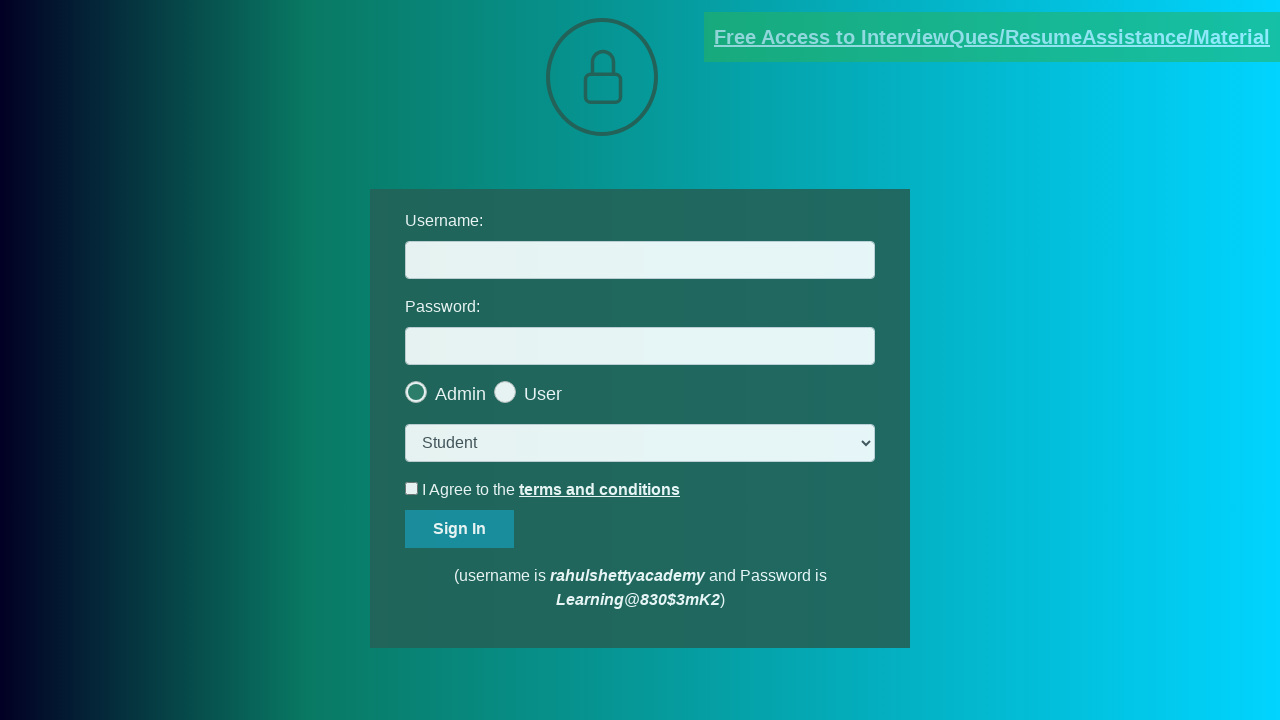

Extracted red text content from new window
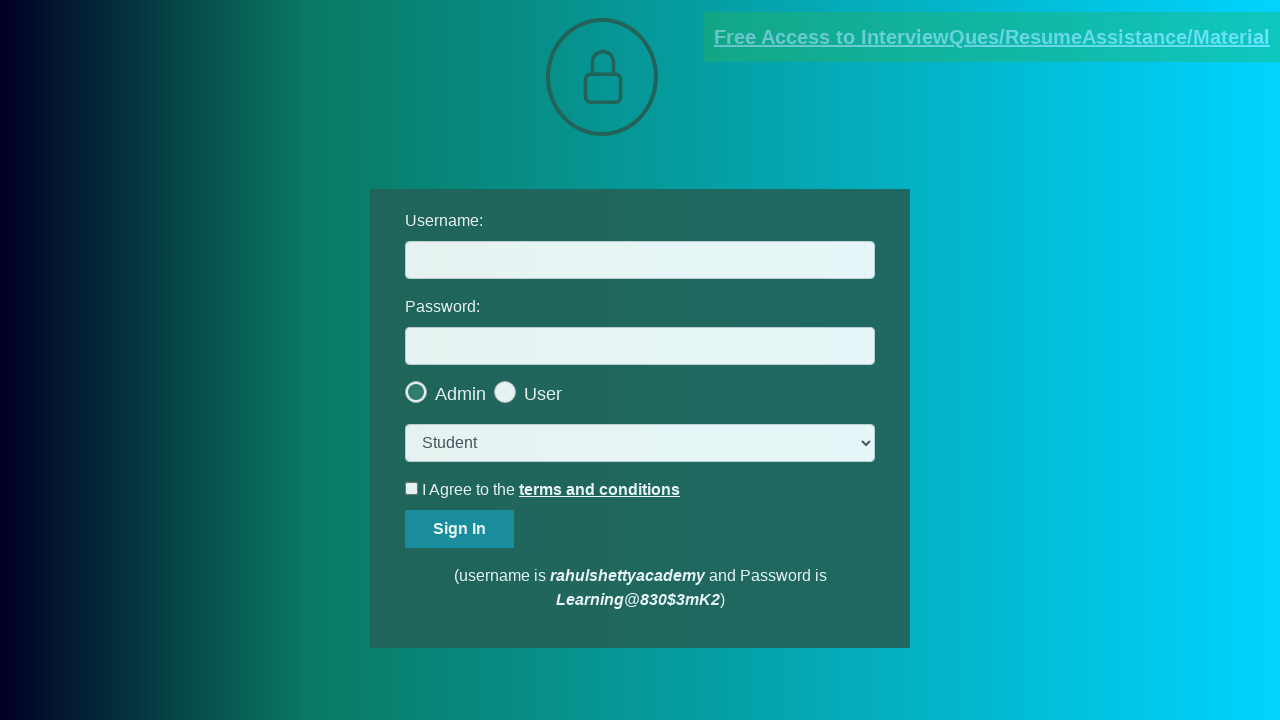

Parsed email address from text: mentor@rahulshettyacademy.com
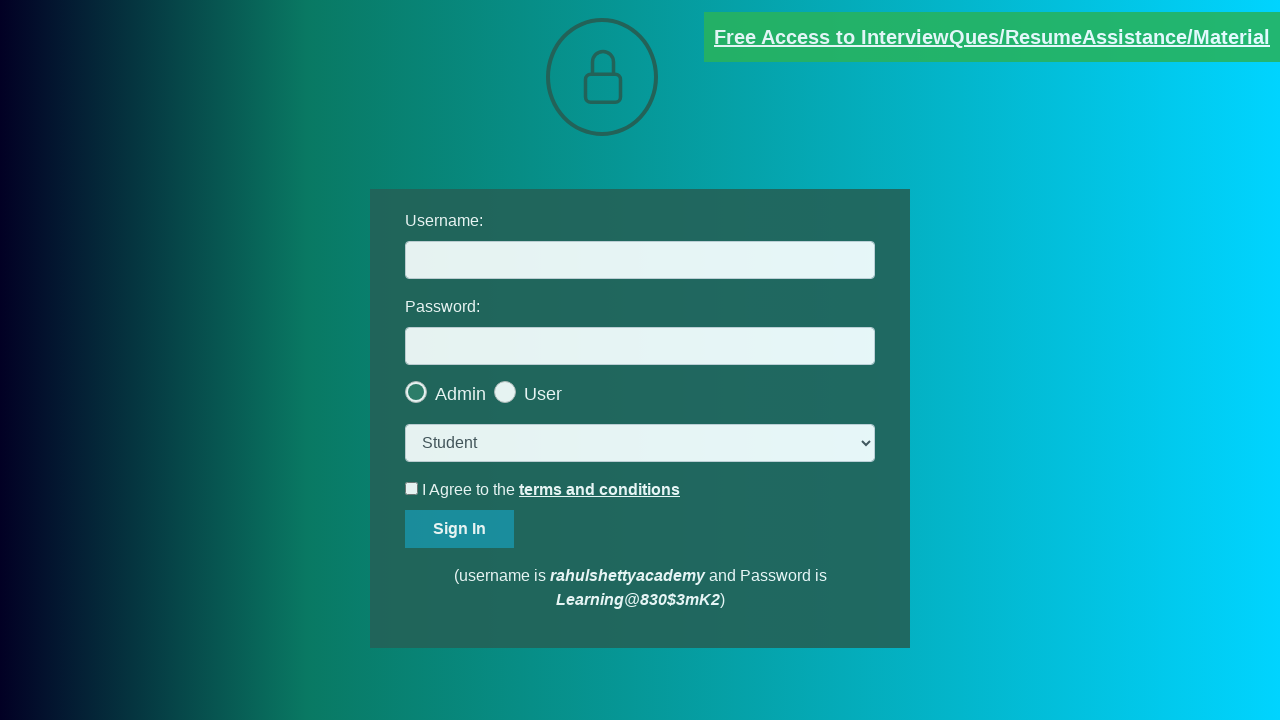

Filled username field with extracted email: mentor@rahulshettyacademy.com on #username
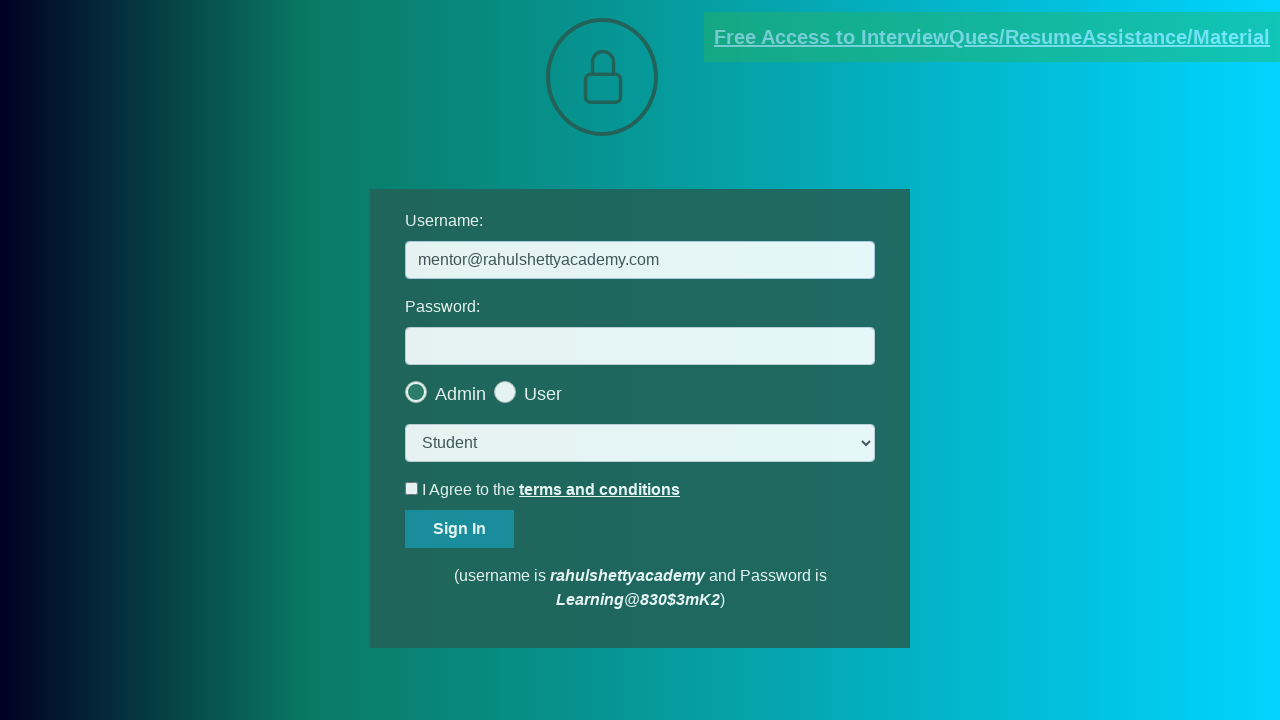

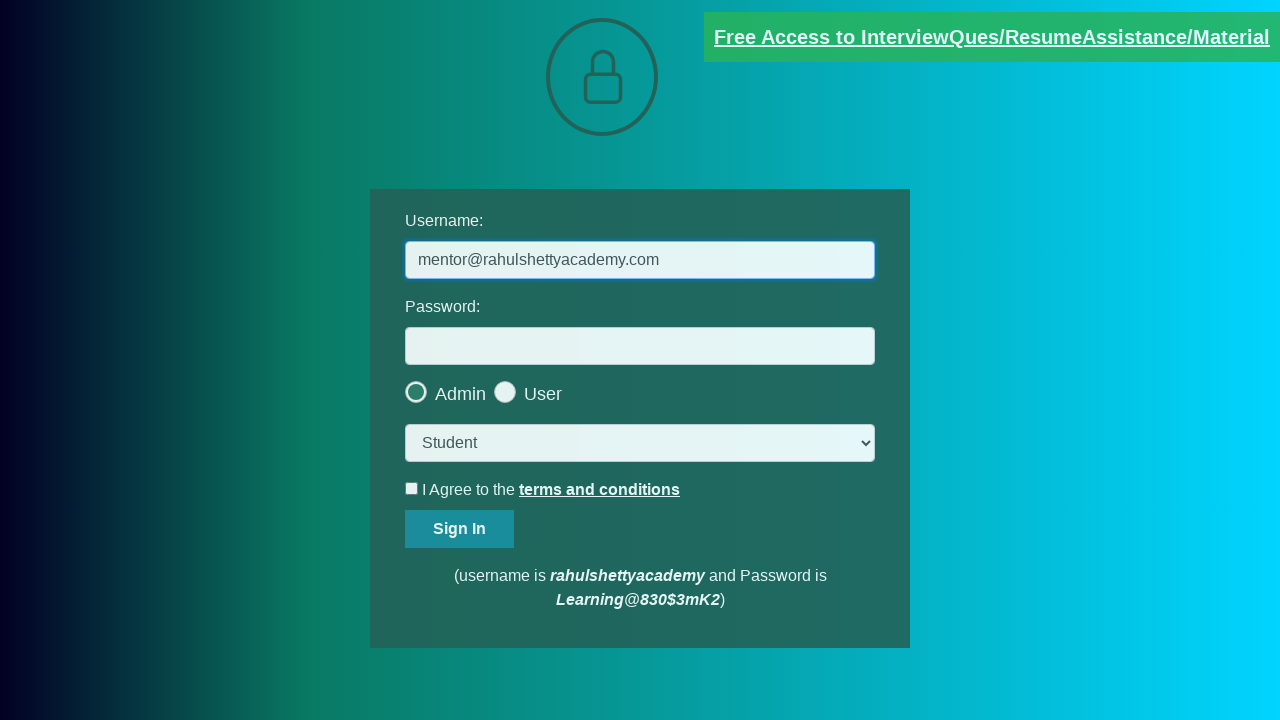